Tests message functionality by navigating through menu options, filling a form with user details, and interacting with various message types (info, warning, error)

Starting URL: https://leafground.com/

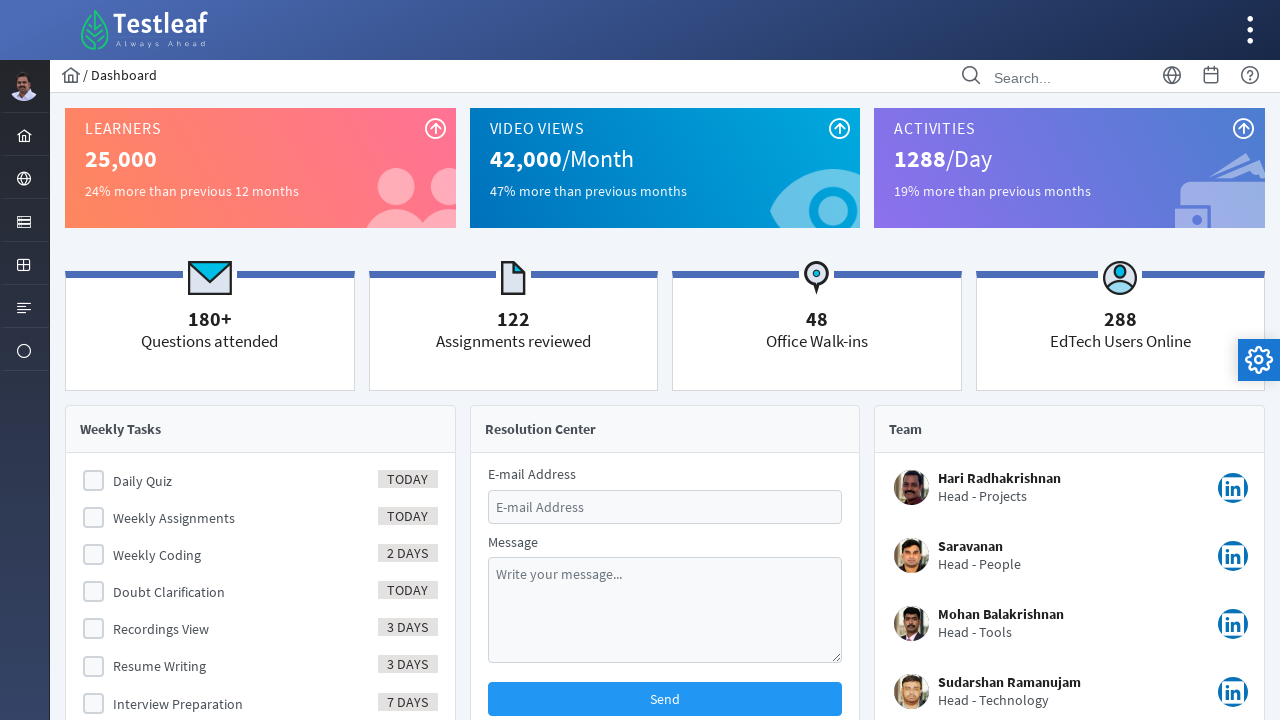

Clicked on misc section in menu at (24, 350) on #menuform\:j_idt43
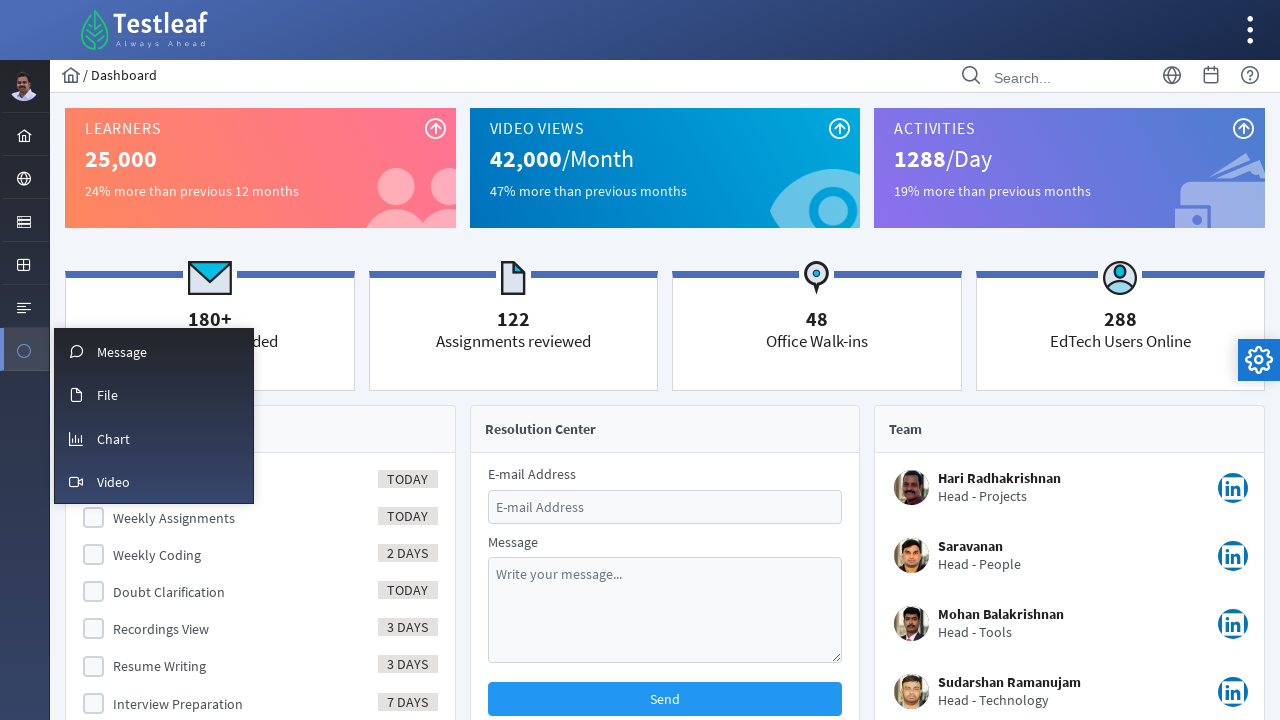

Clicked on message button at (154, 351) on #menuform\:m_message
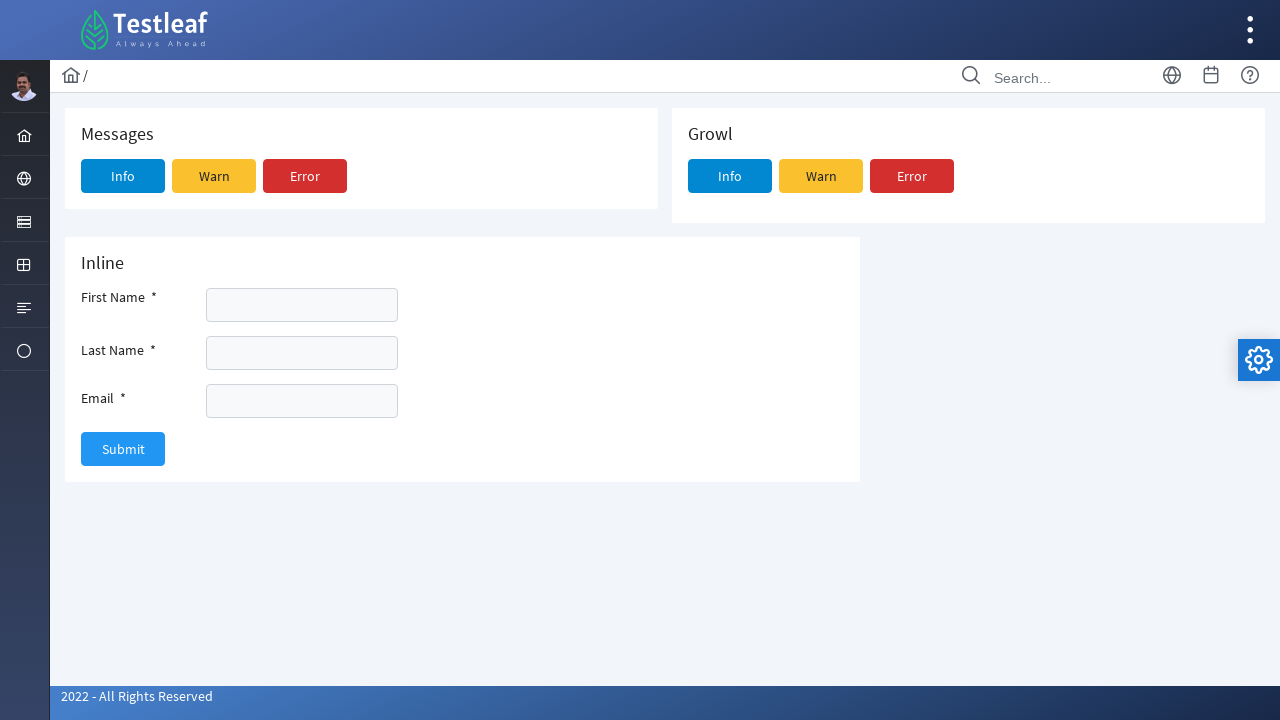

Clicked on message info button at (123, 176) on #j_idt89\:j_idt90
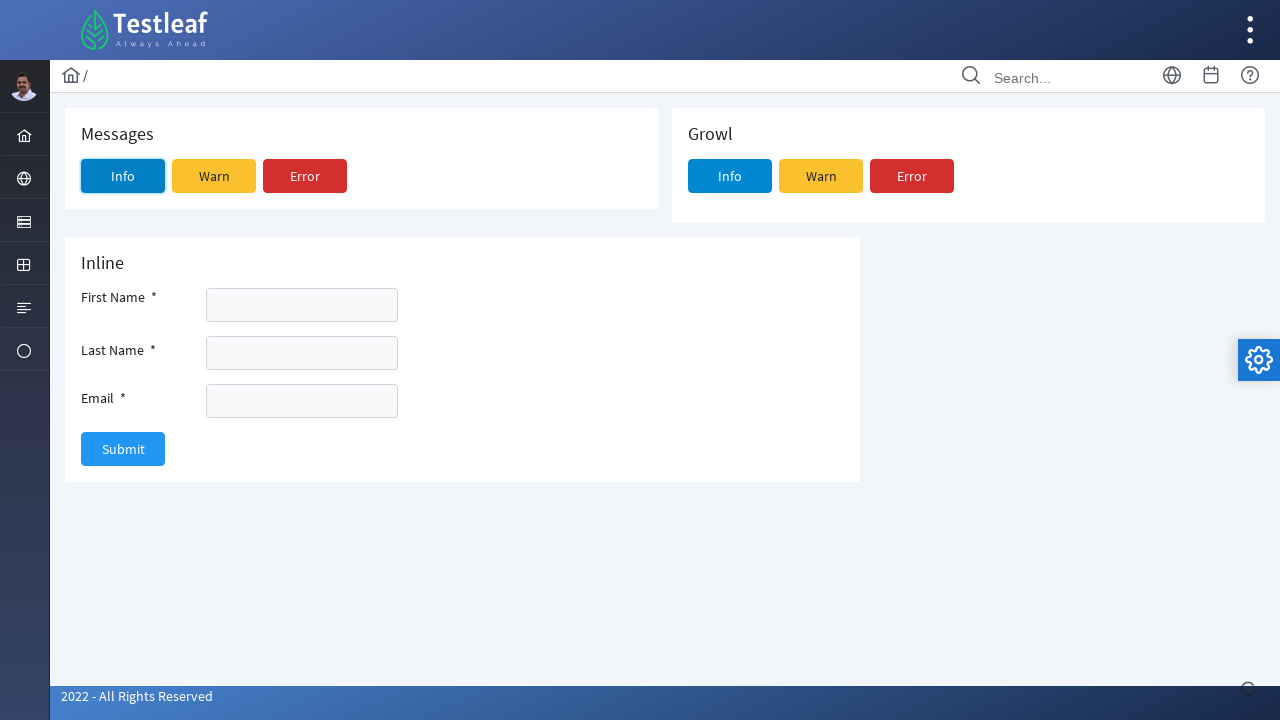

Filled firstname field with 'sar' on #j_idt100\:firstname
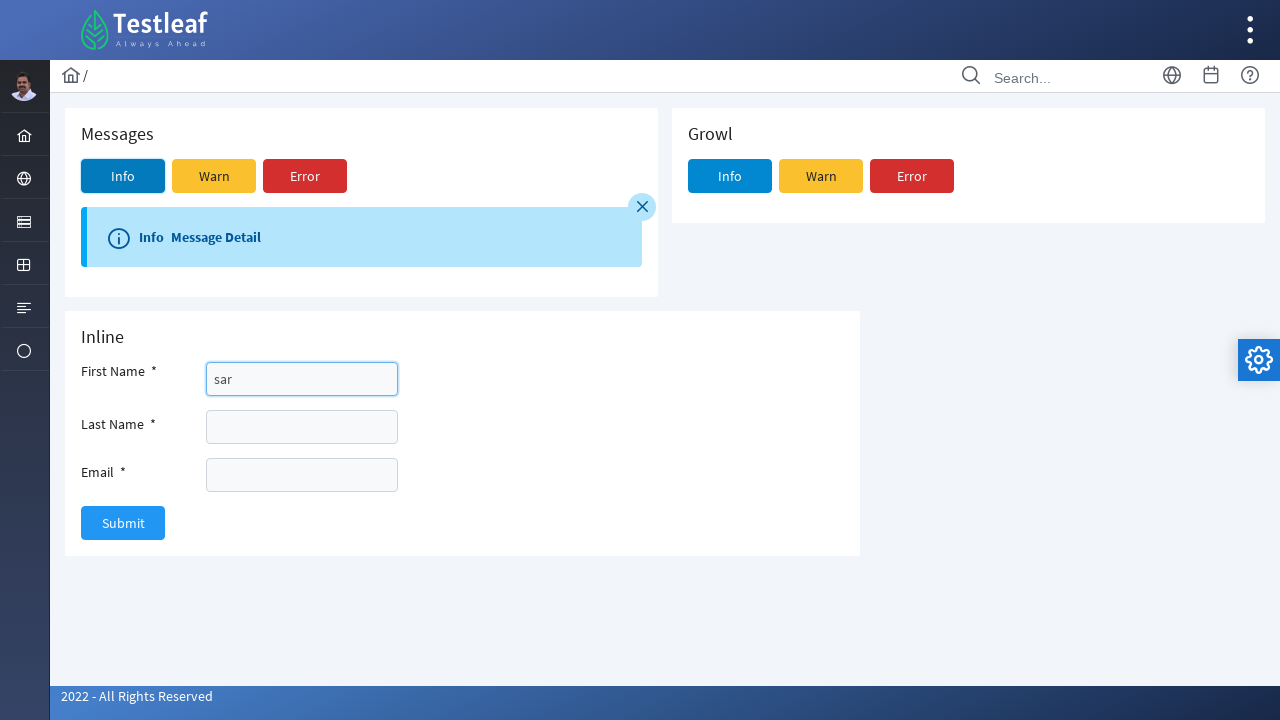

Filled lastname field with 'an' on #j_idt100\:lastname
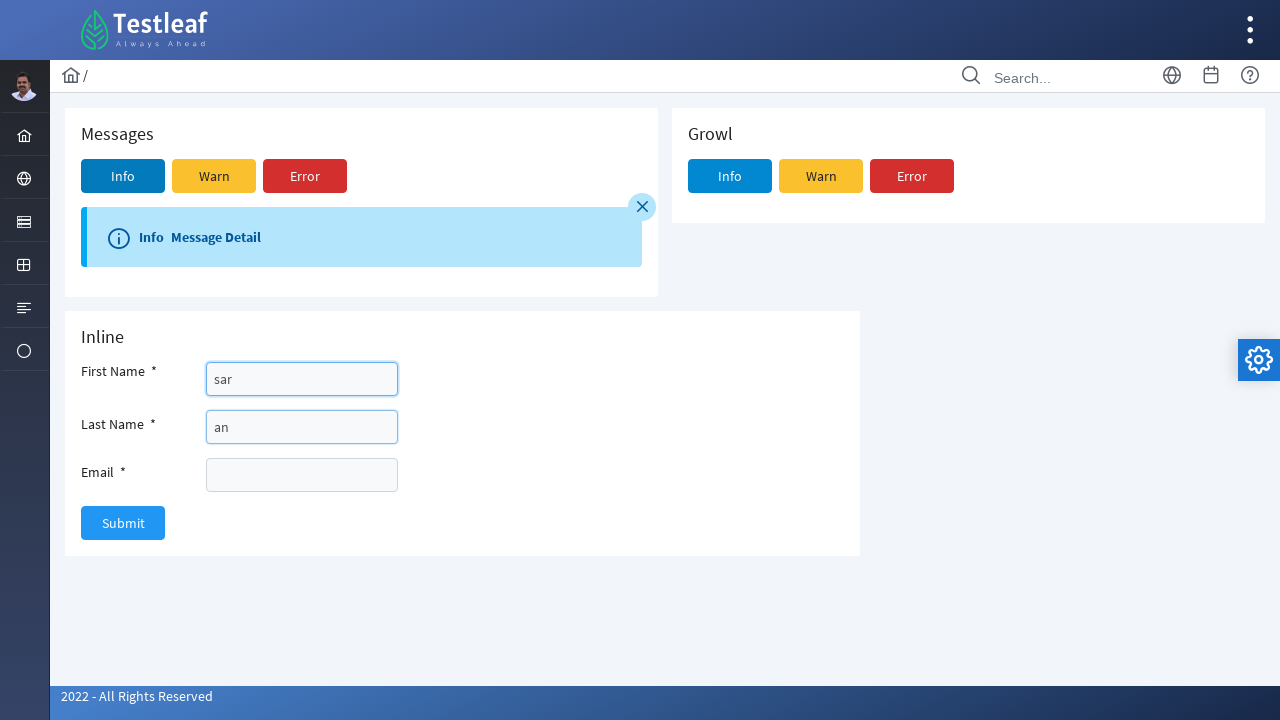

Filled email field with 'rams@gmail.com' on #j_idt100\:email
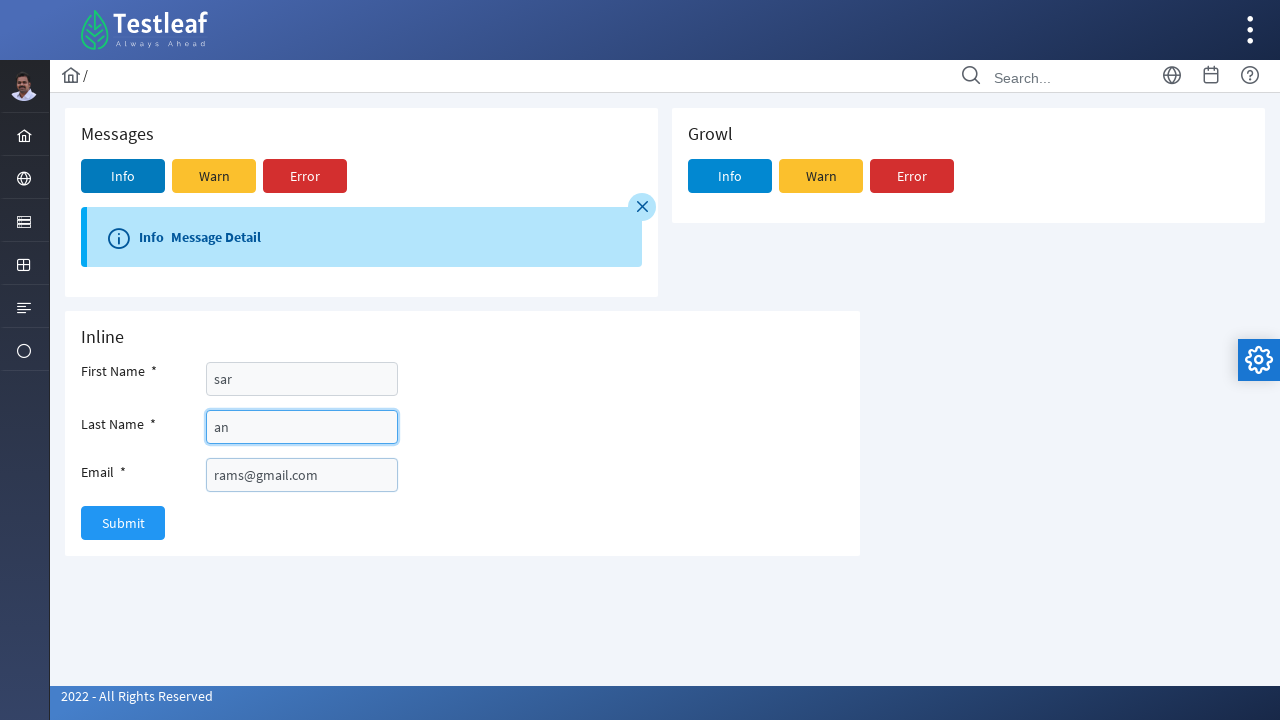

Submitted the form at (123, 523) on #j_idt100\:submitButton
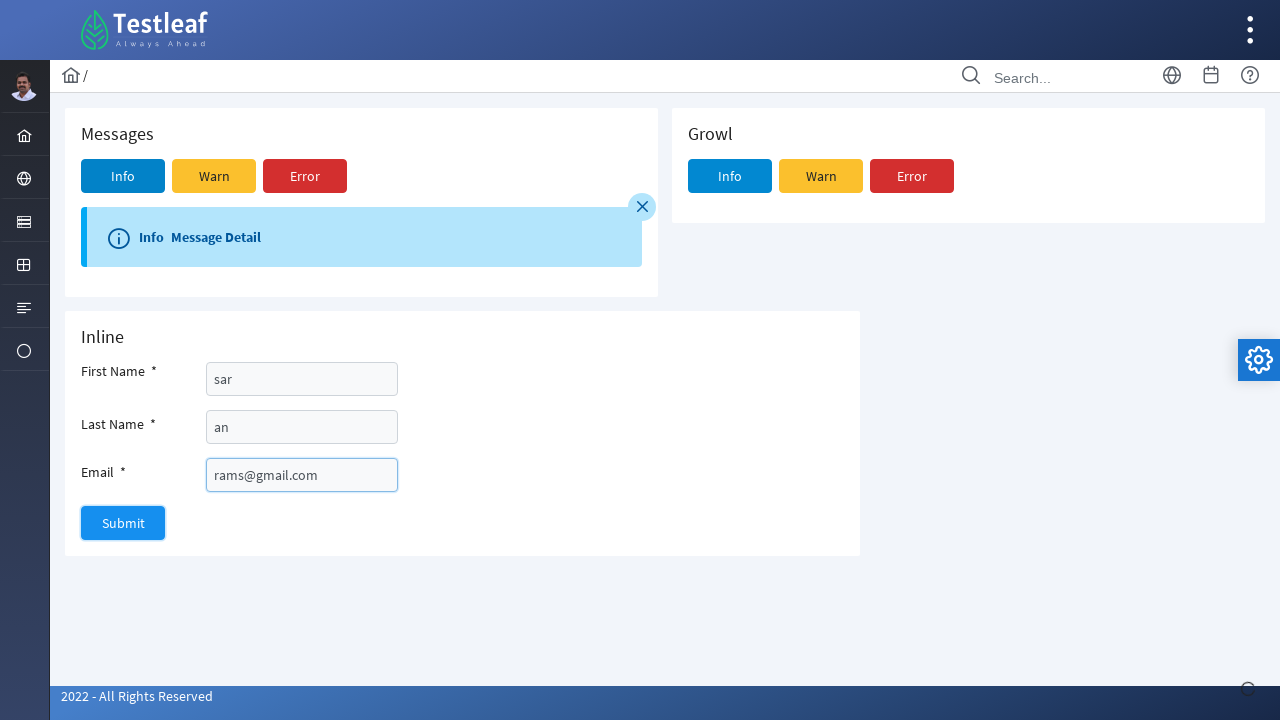

Closed the info message at (642, 207) on .ui-messages-close
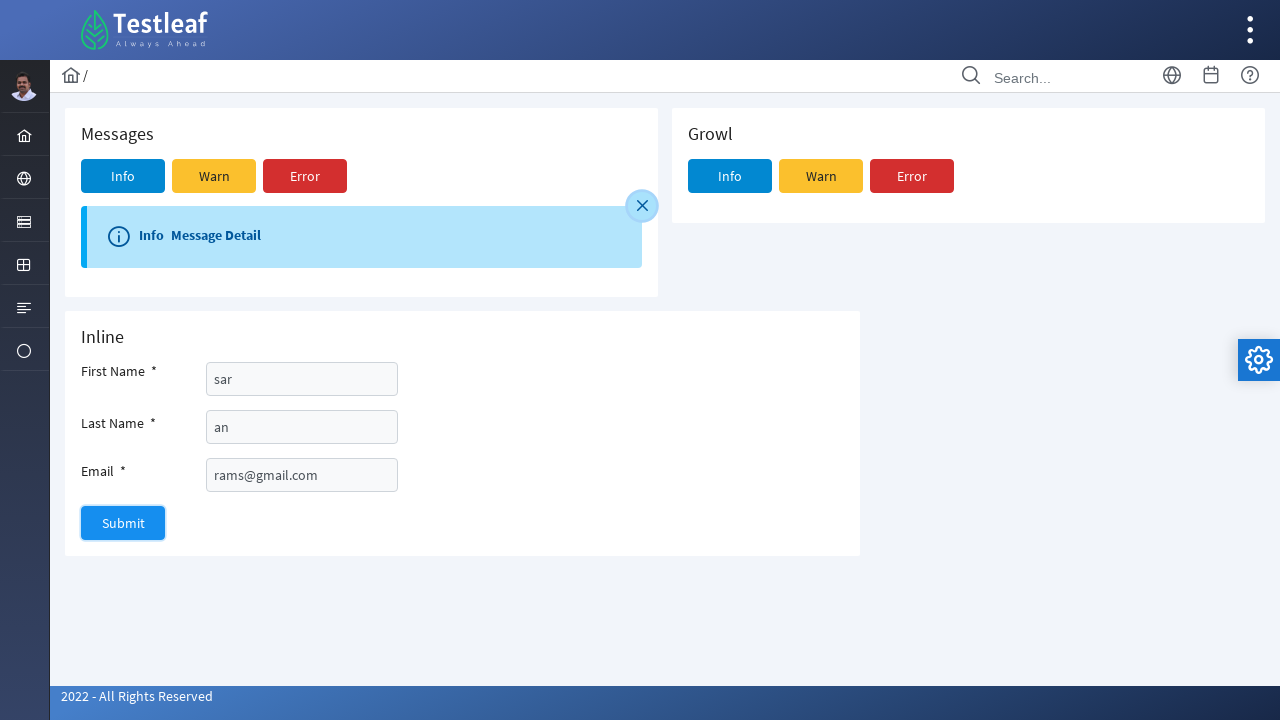

Clicked on warning message button at (214, 176) on #j_idt89\:j_idt91
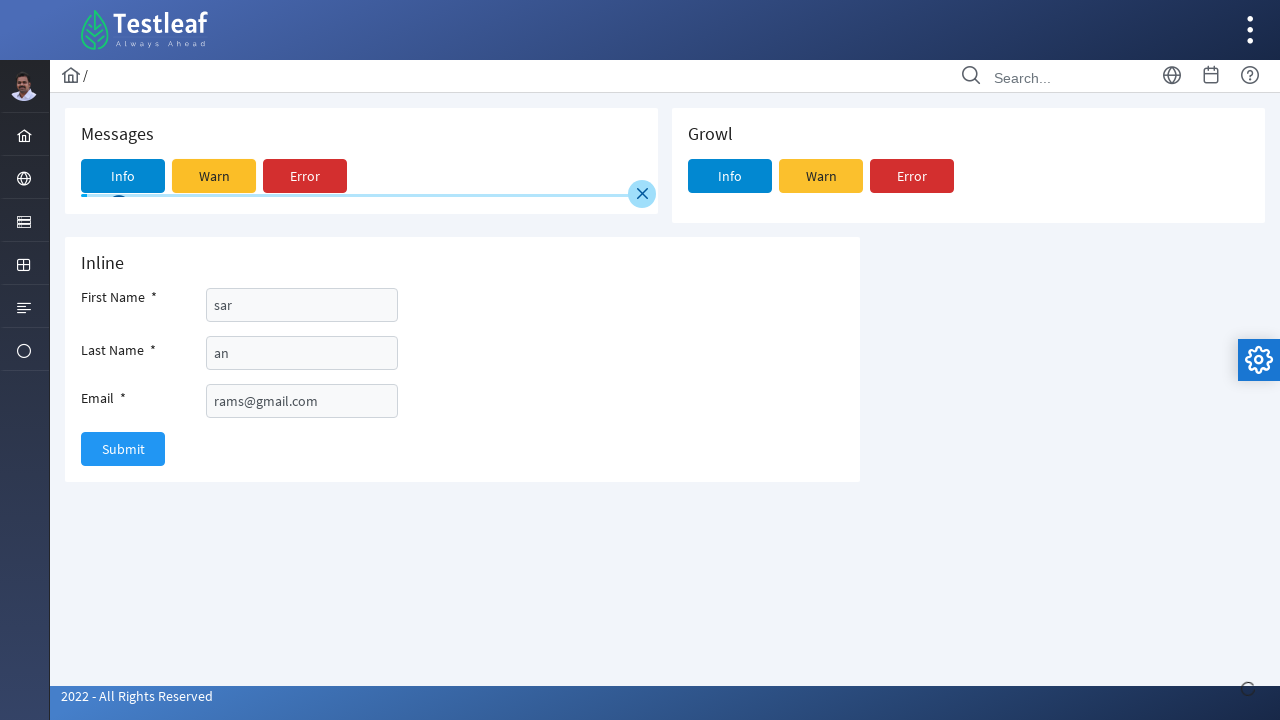

Closed the warning message at (642, 207) on .ui-messages-close
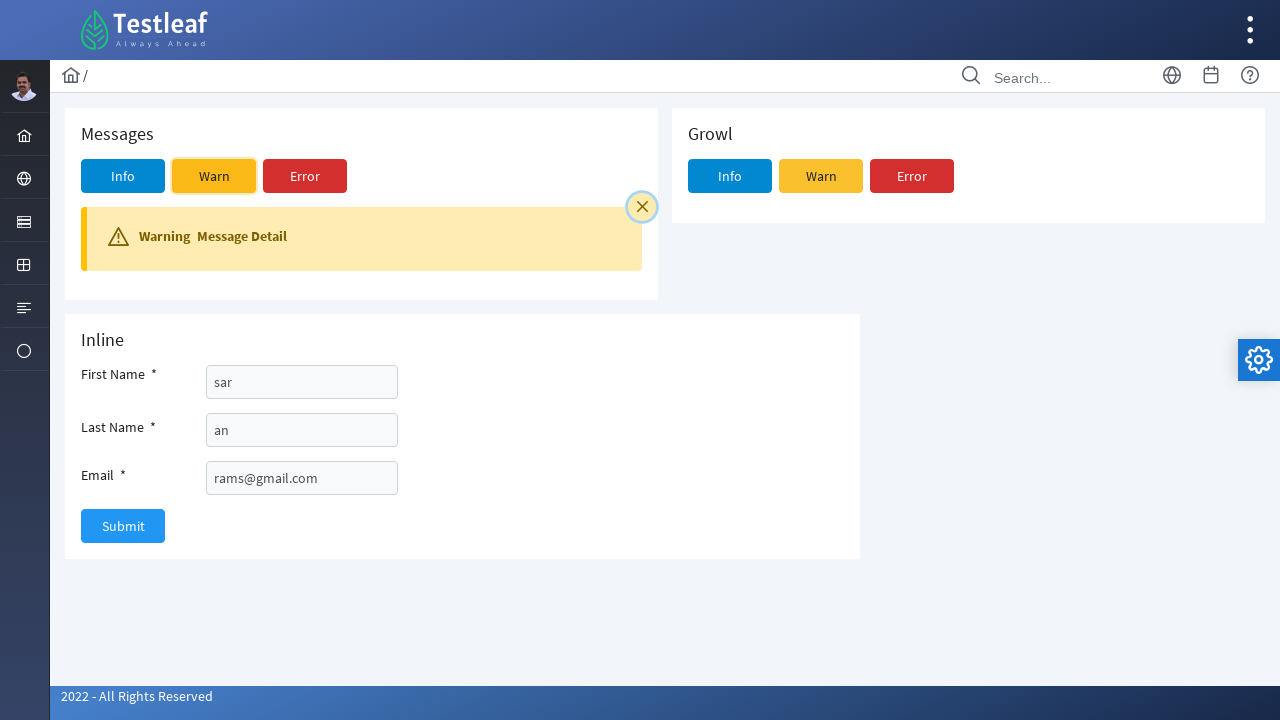

Clicked on error message button at (305, 176) on #j_idt89\:j_idt92
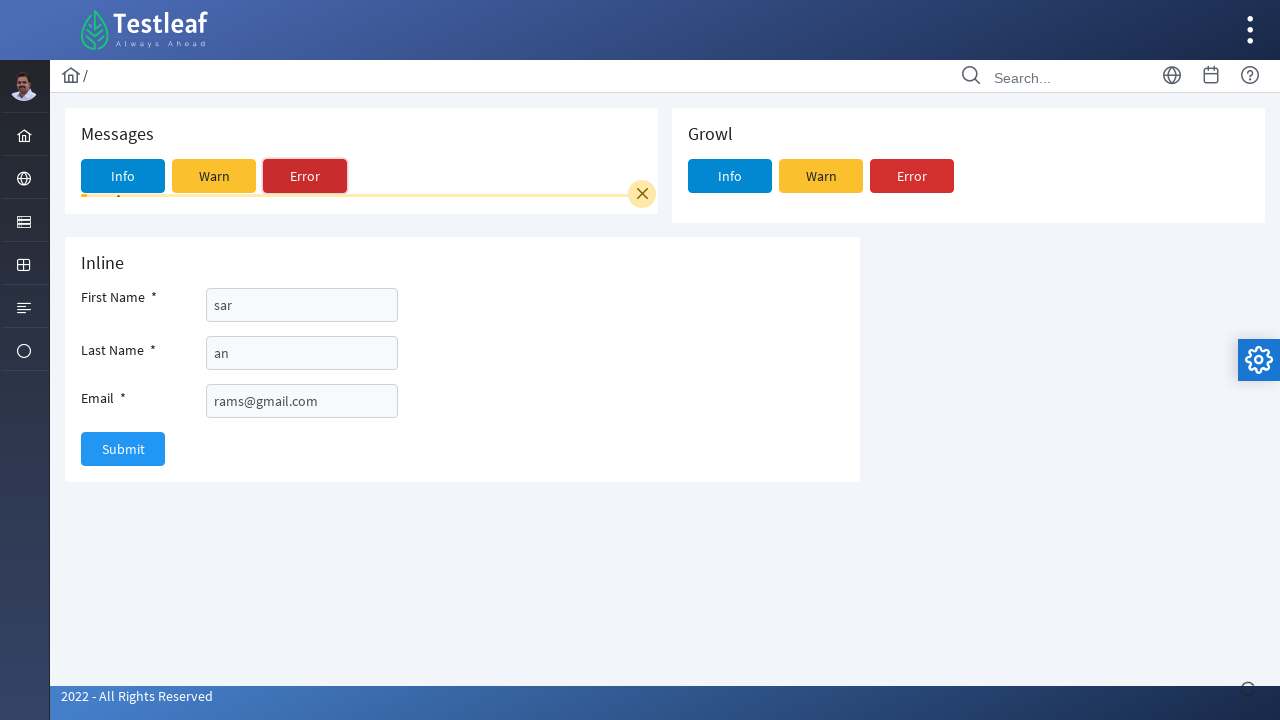

Closed the error message at (642, 207) on .ui-messages-close
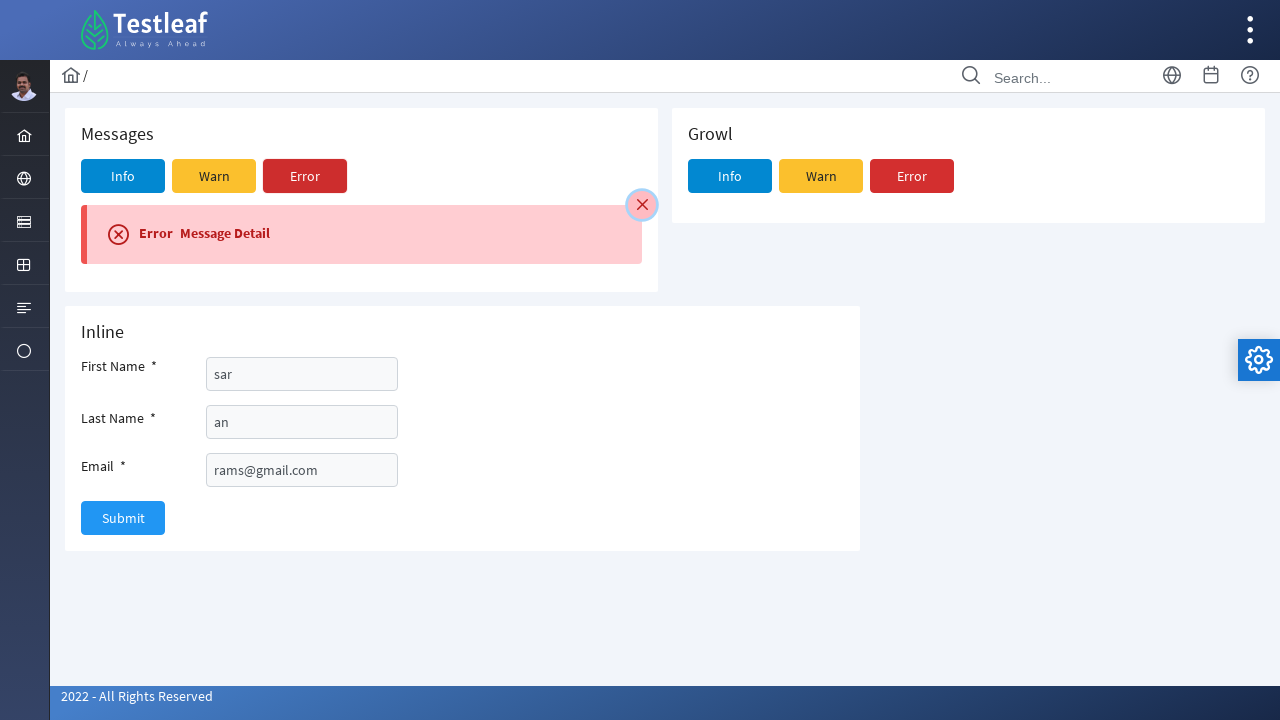

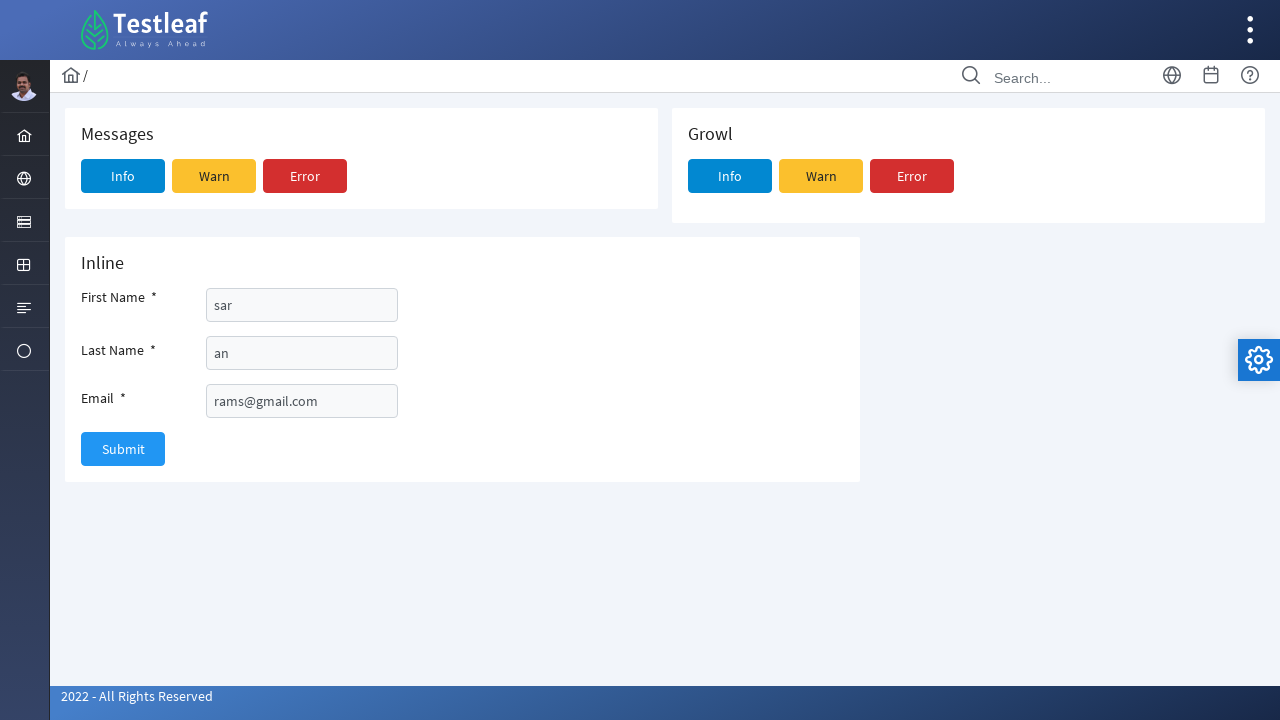